Tests drag and drop functionality by dragging an element and dropping it onto a target area within an iframe

Starting URL: https://jqueryui.com/droppable/

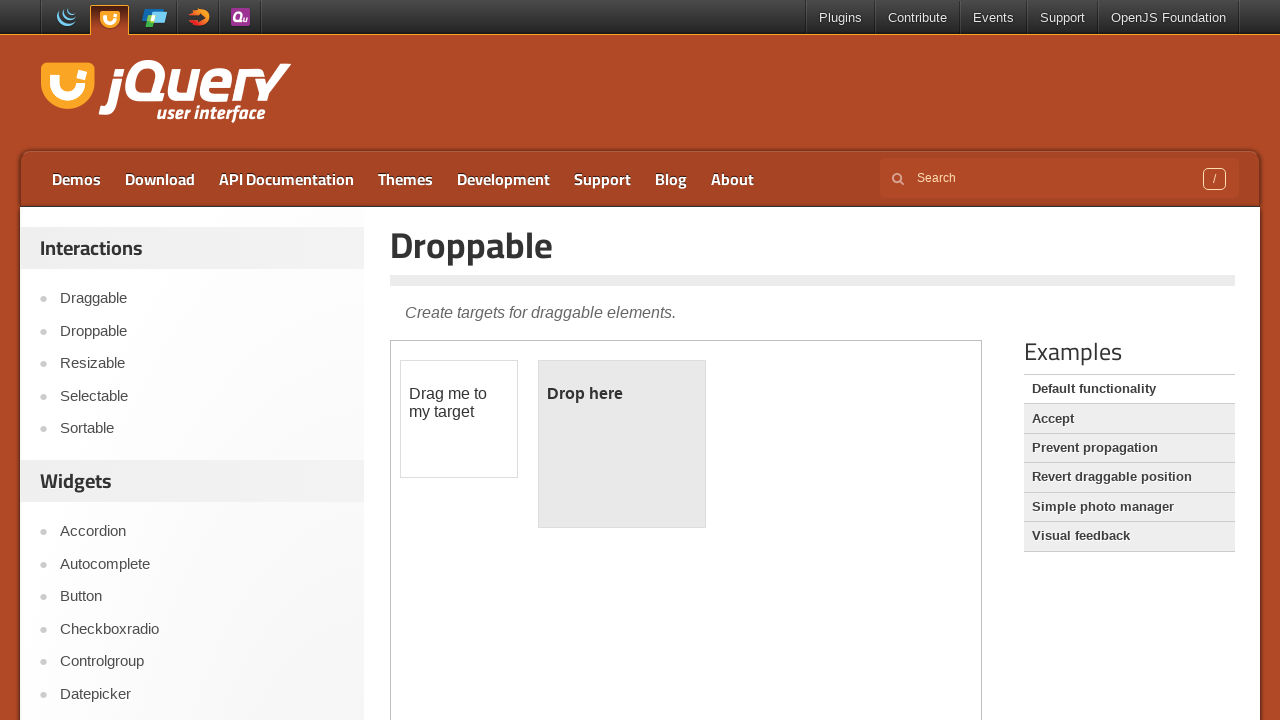

Located and selected the first iframe containing drag and drop demo
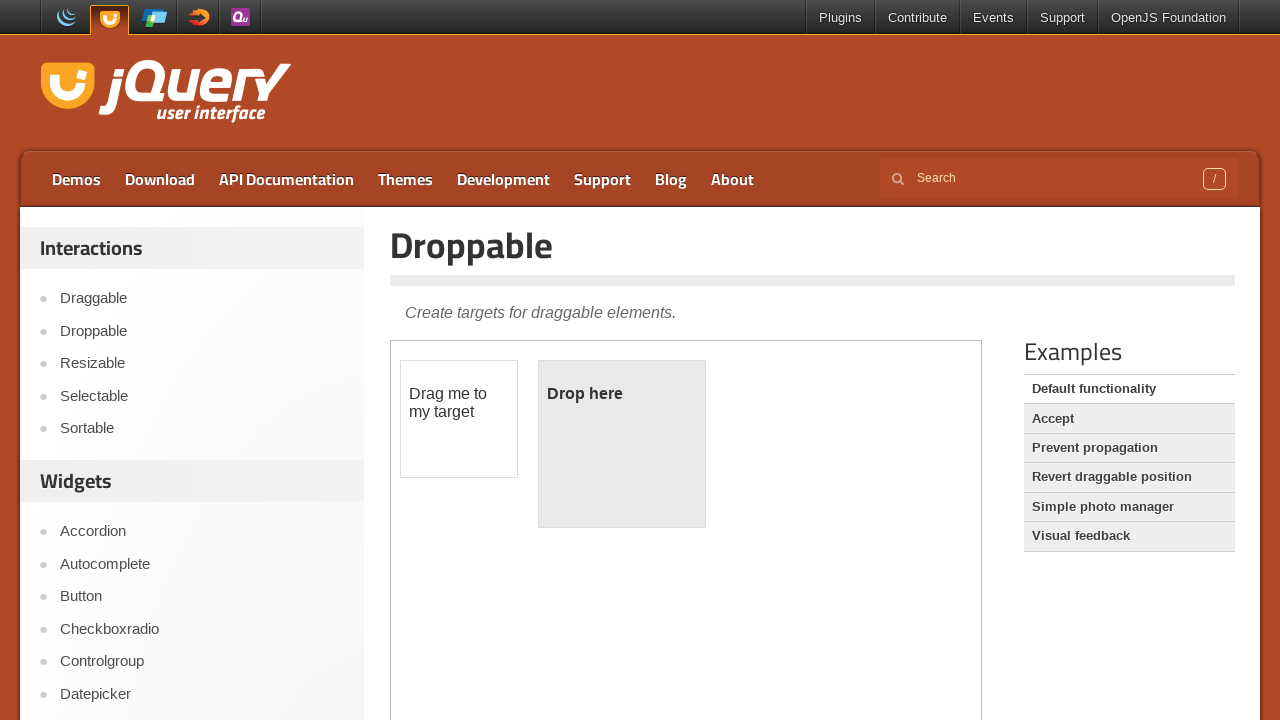

Located the draggable element with ID 'draggable'
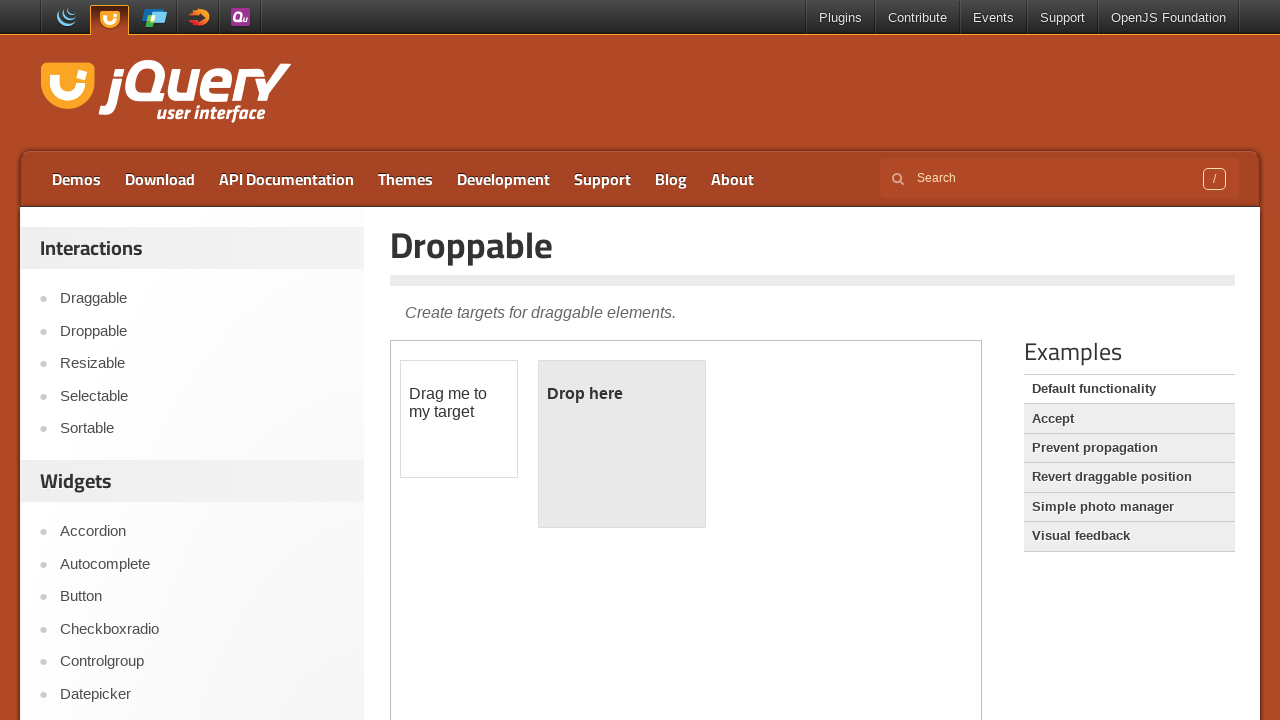

Located the droppable target element with ID 'droppable'
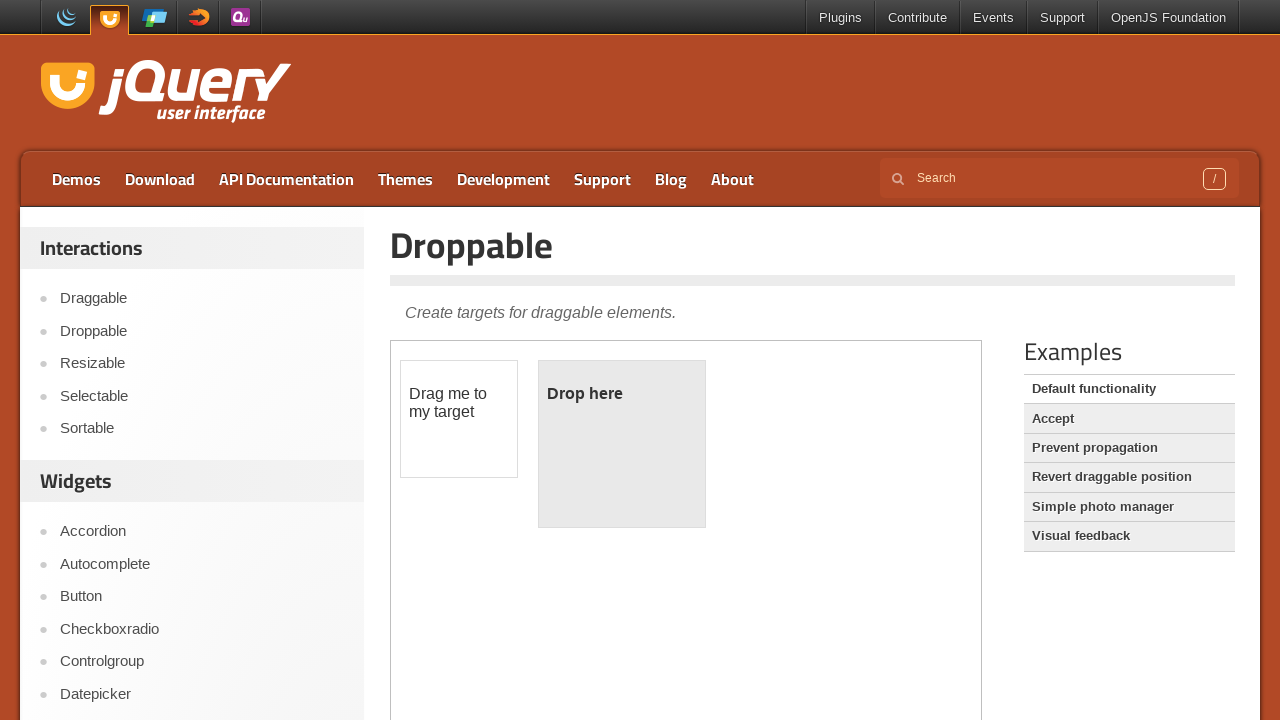

Dragged the draggable element and dropped it onto the droppable target area at (622, 444)
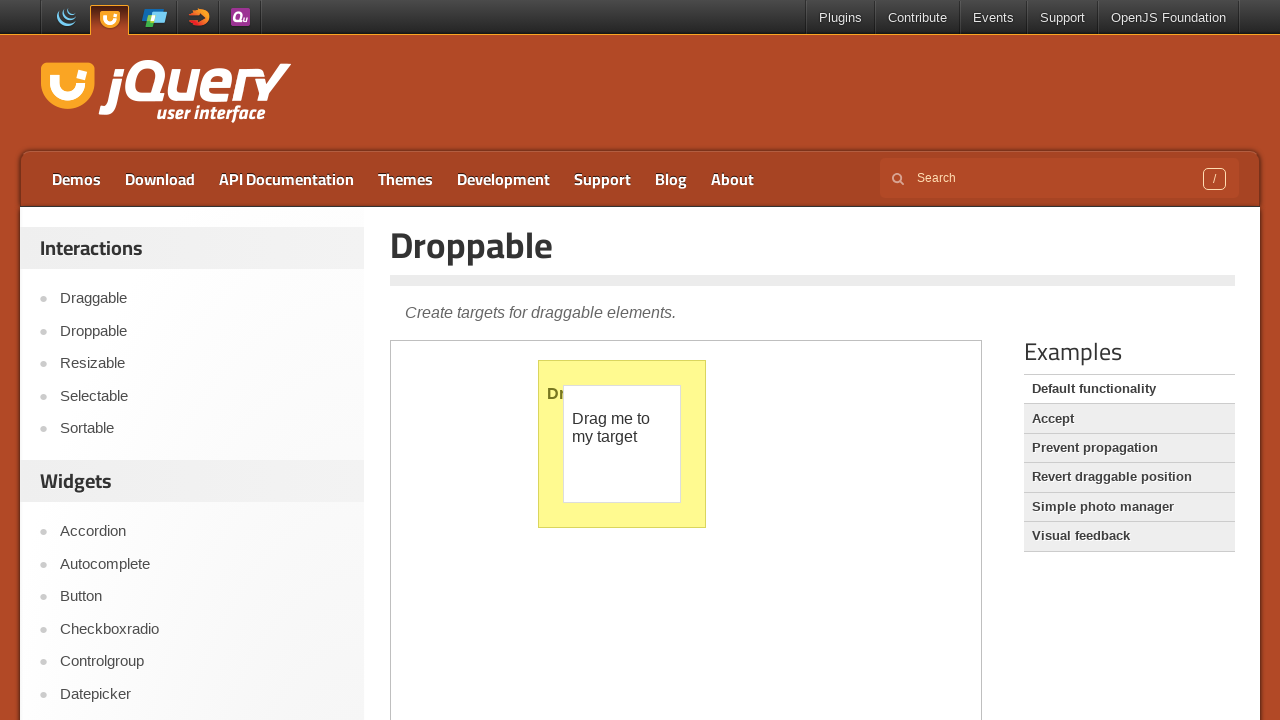

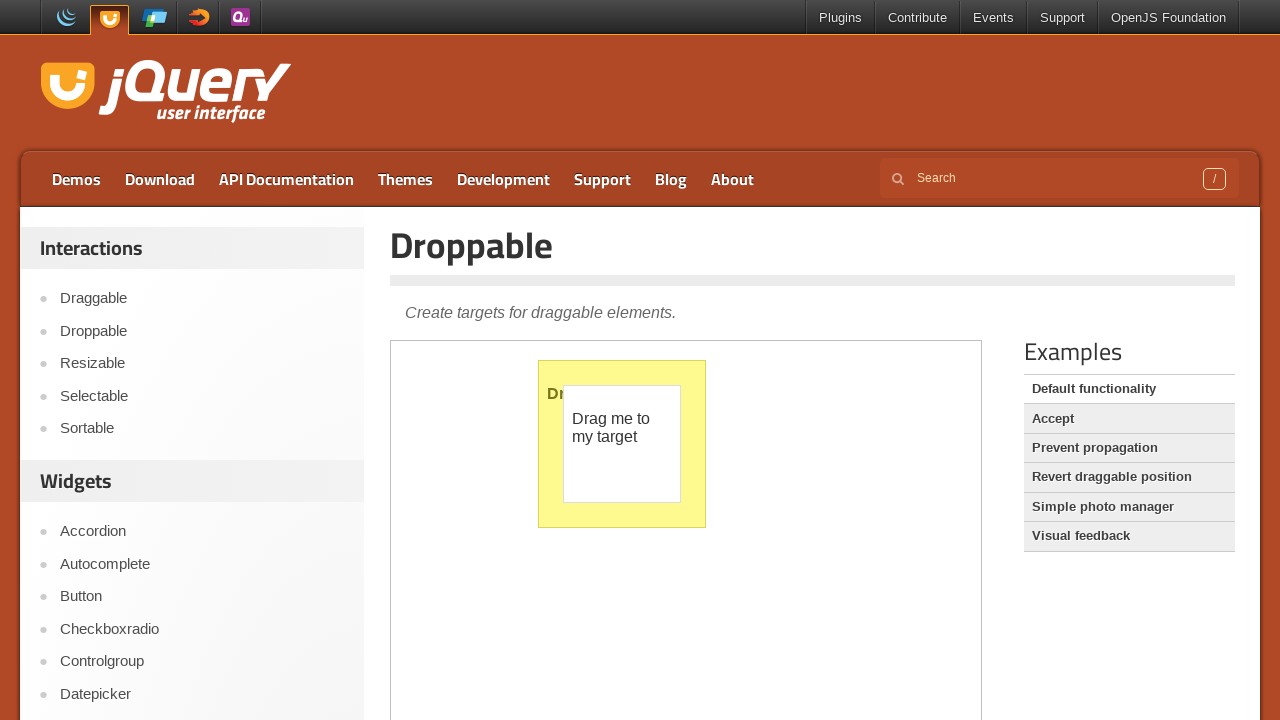